Tests web proxy functionality by entering a target URL into the proxy input field and submitting the form to access the site through the proxy.

Starting URL: https://proxyium.com/

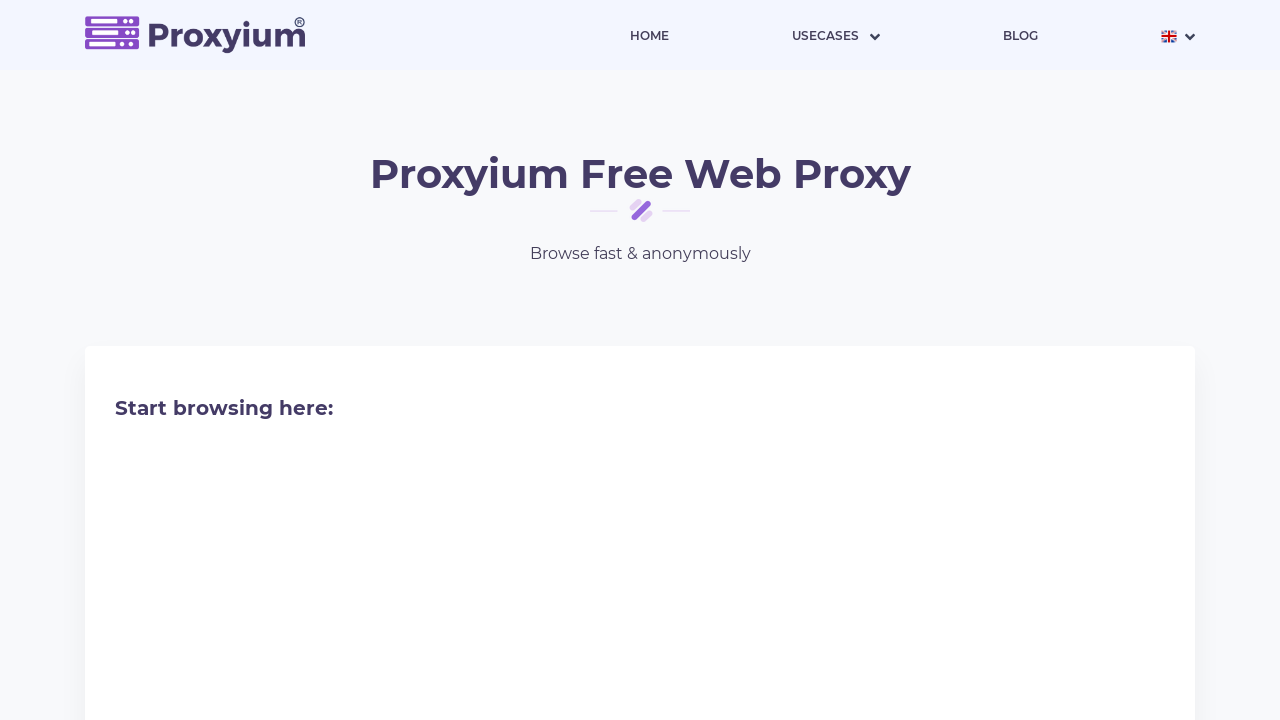

Waited for proxy input field to load
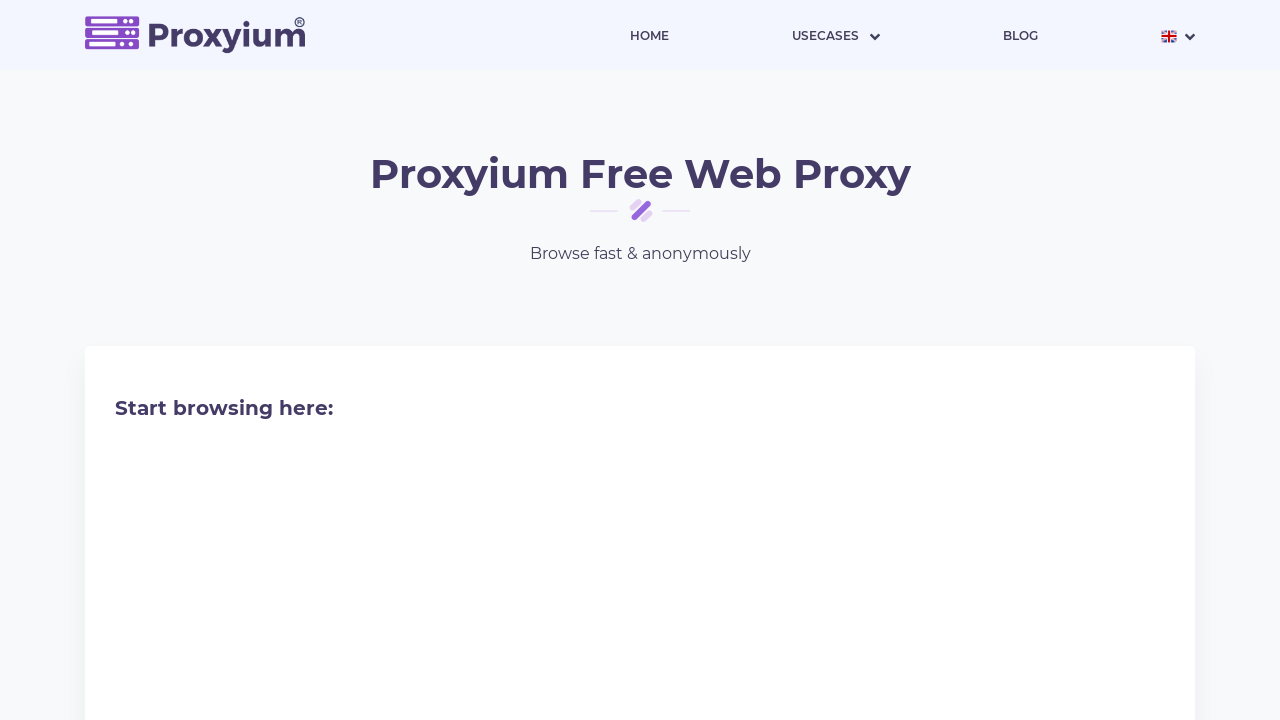

Entered target URL 'example.com' into proxy input field on input[name='url']
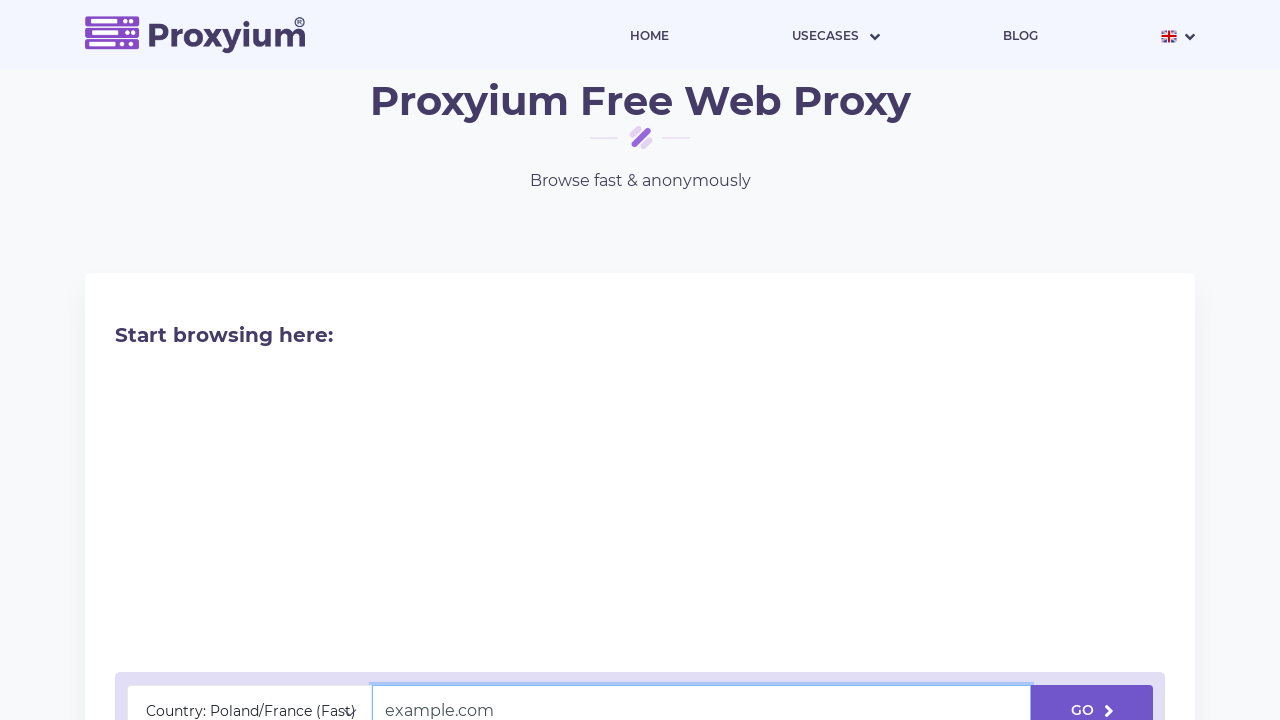

Clicked submit button to access site through proxy at (1092, 695) on #unique-btn-blue
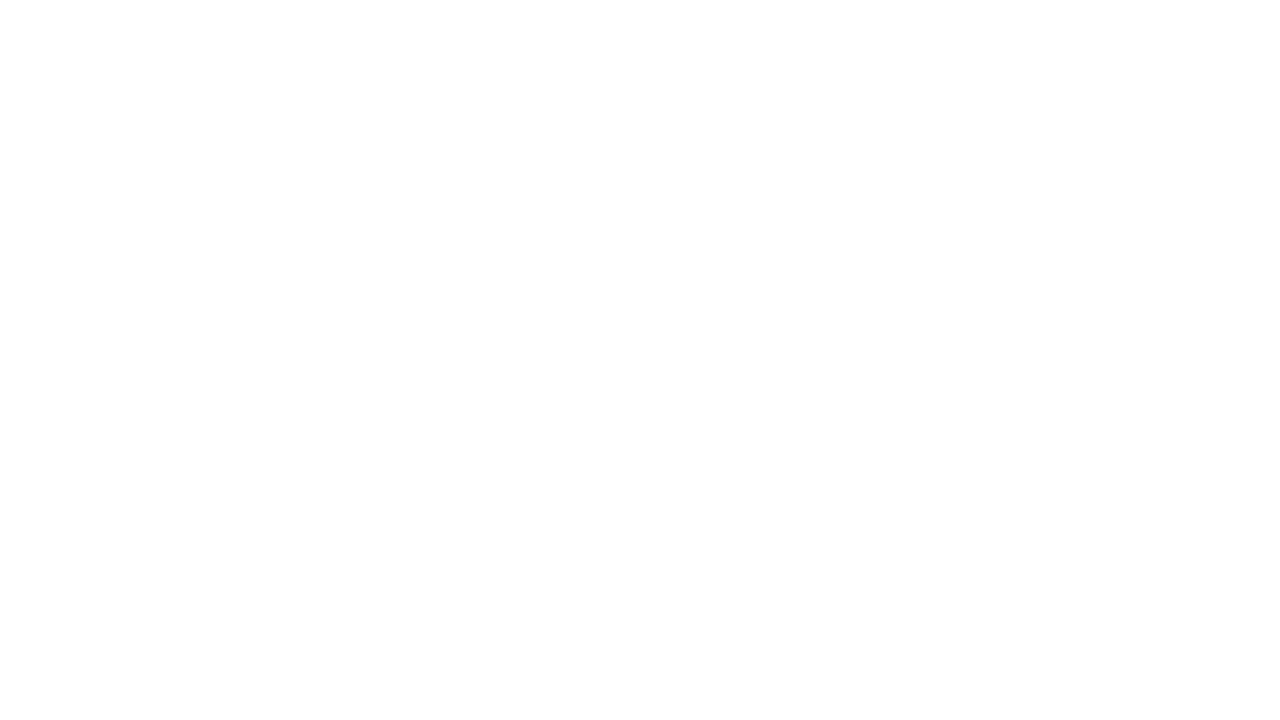

Waited 5 seconds for proxy page to load
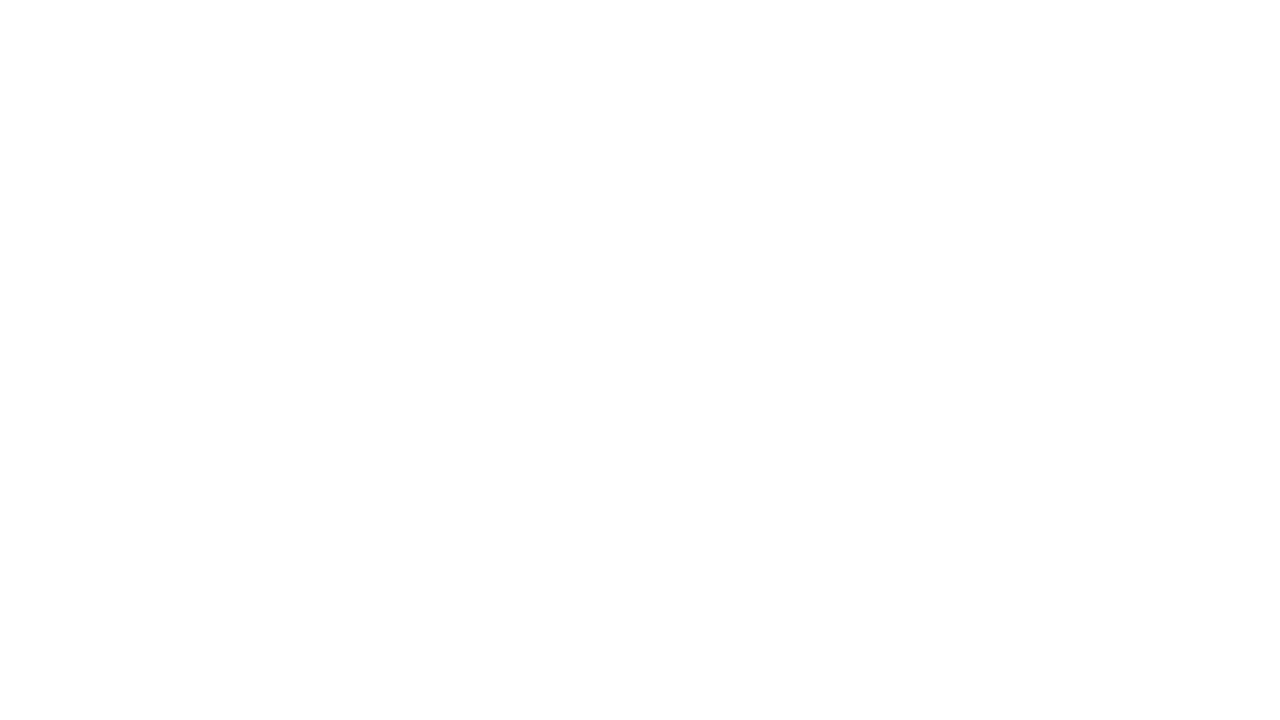

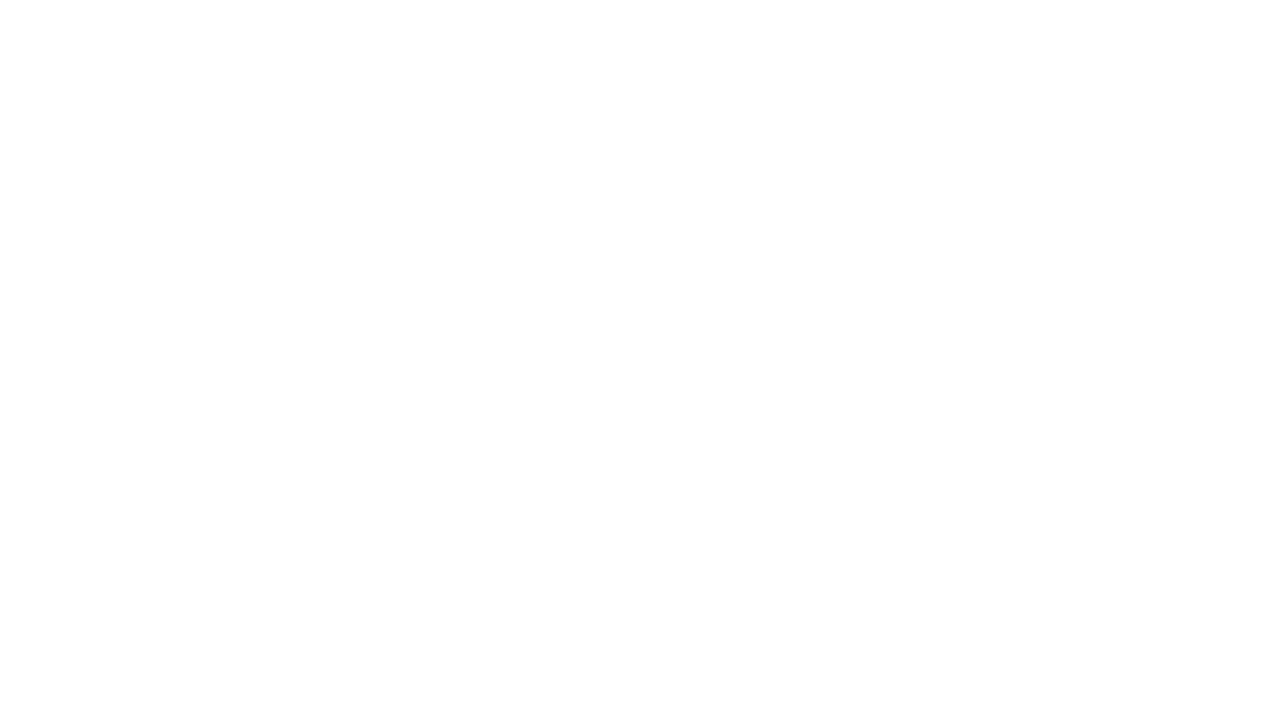